Tests autosuggestion dropdown functionality by typing in a location field and selecting "India" from the suggested options

Starting URL: https://rahulshettyacademy.com/dropdownsPractise/

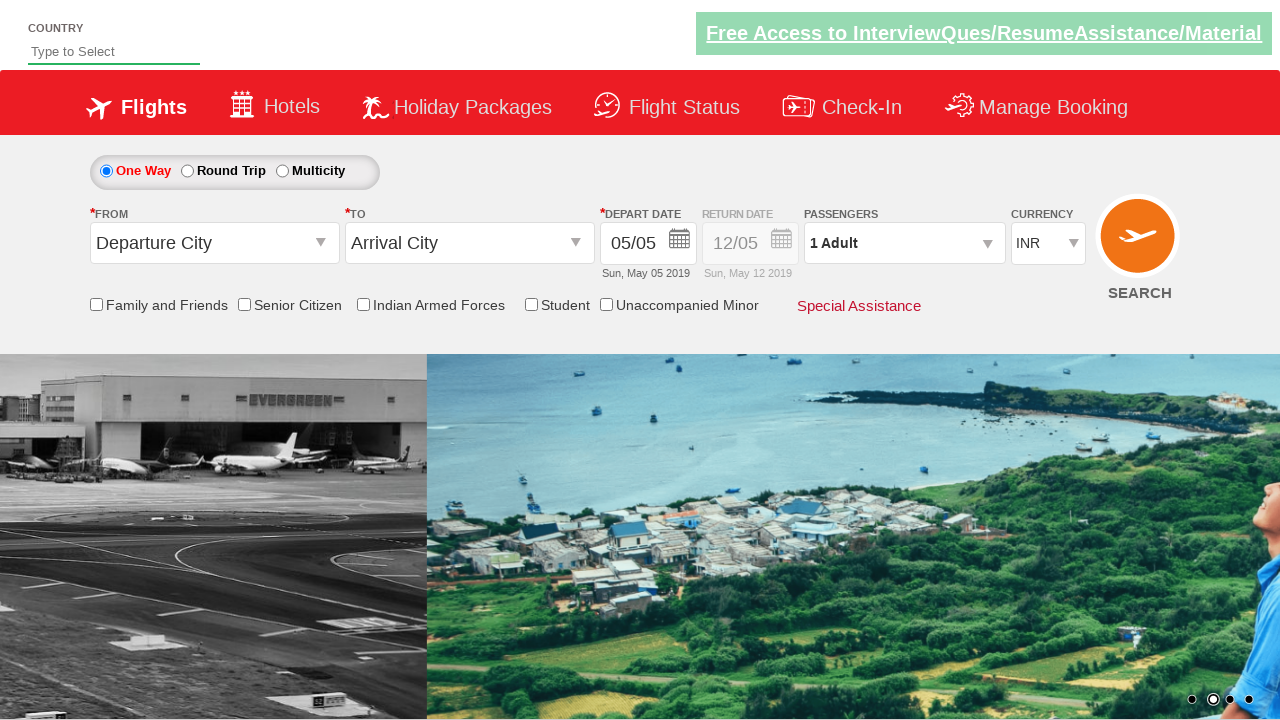

Page loaded and DOM content ready
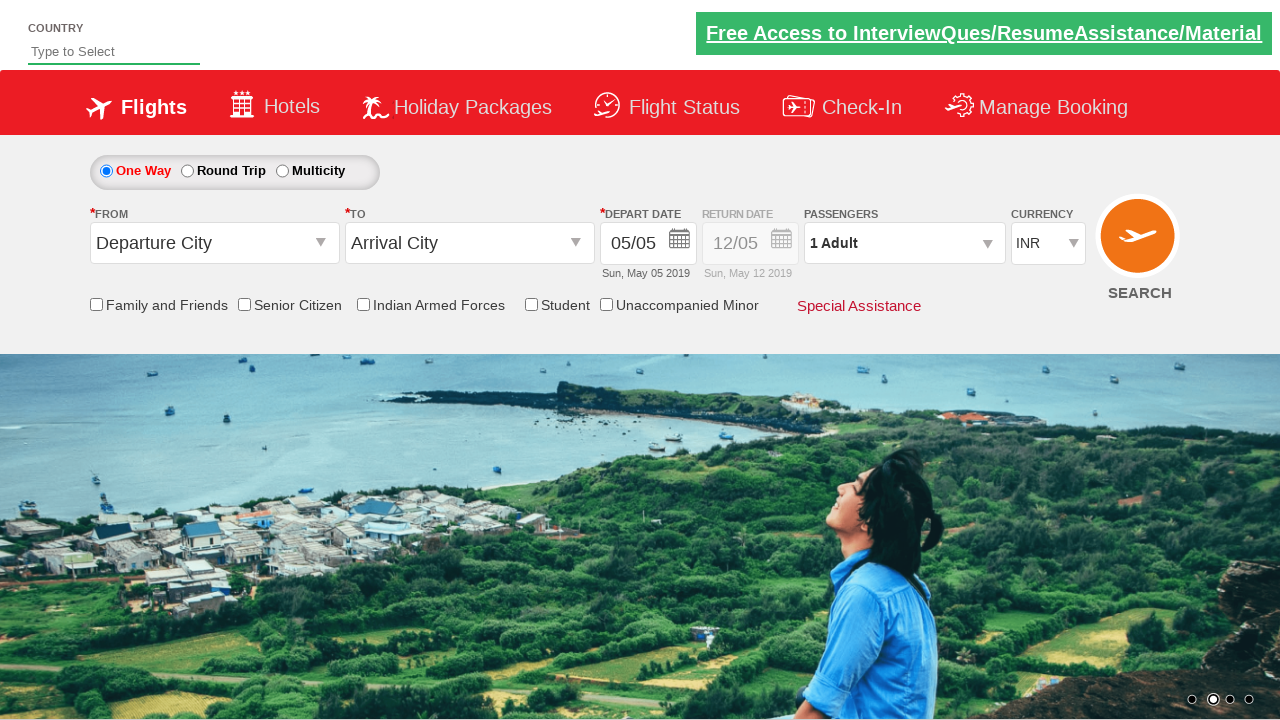

Typed 'Ind' in the location field to trigger autosuggestion on #autosuggest
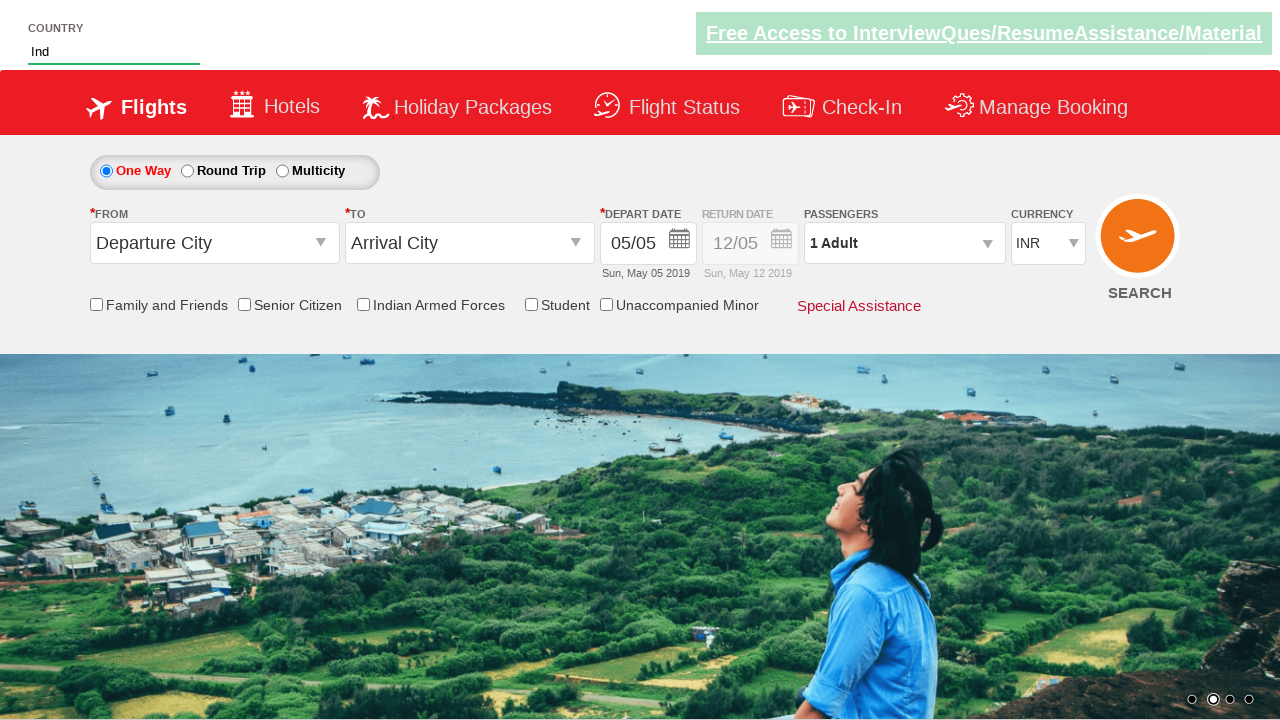

Autosuggestion dropdown options appeared
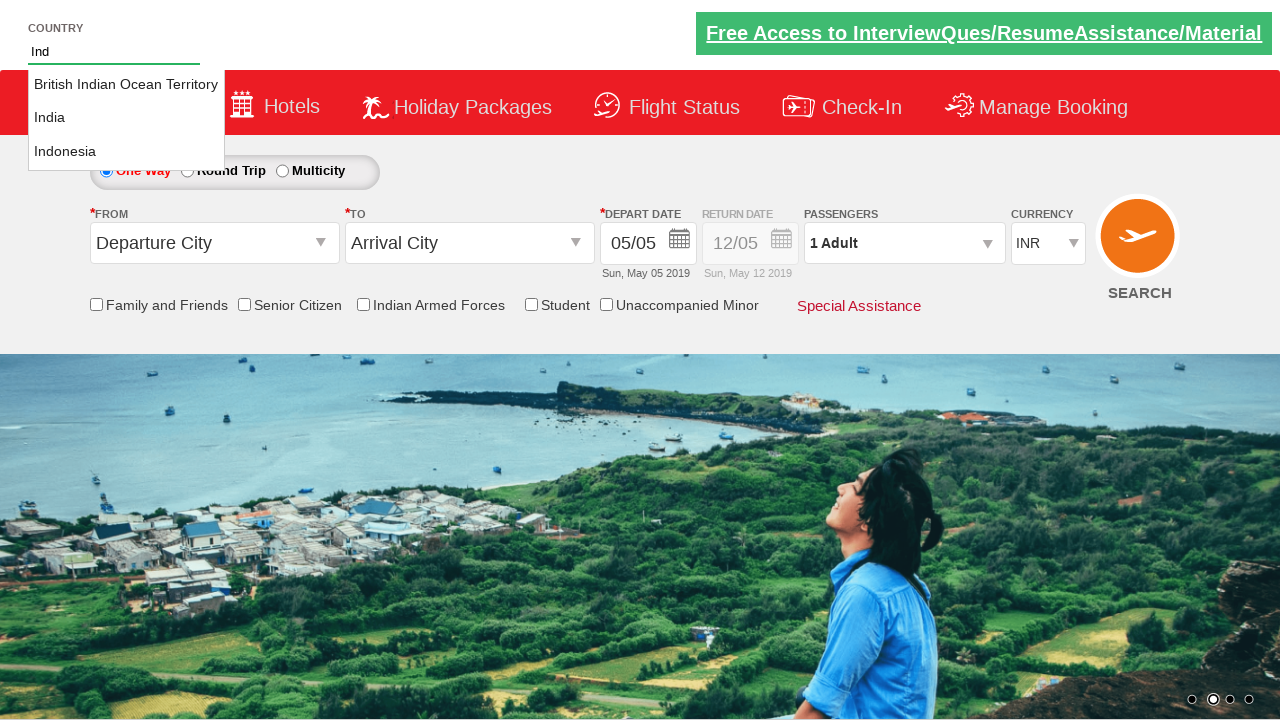

Selected 'India' from the autosuggestion dropdown at (126, 118) on li.ui-menu-item a >> nth=1
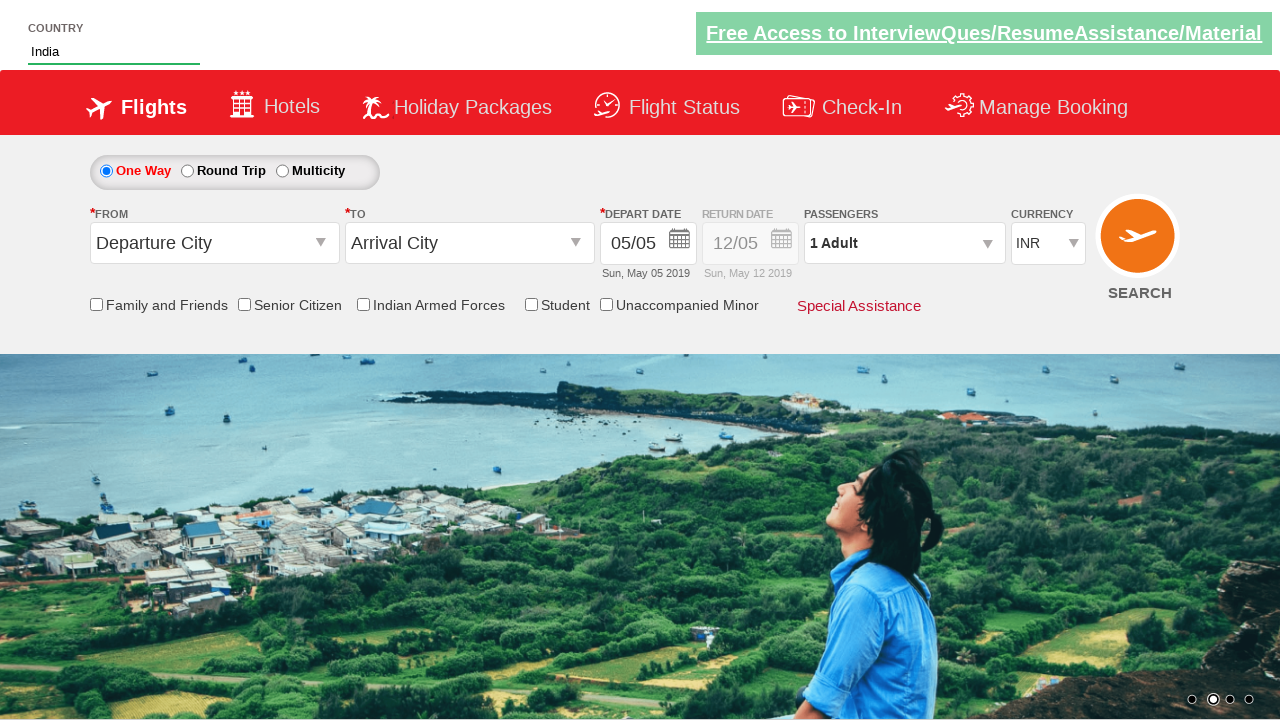

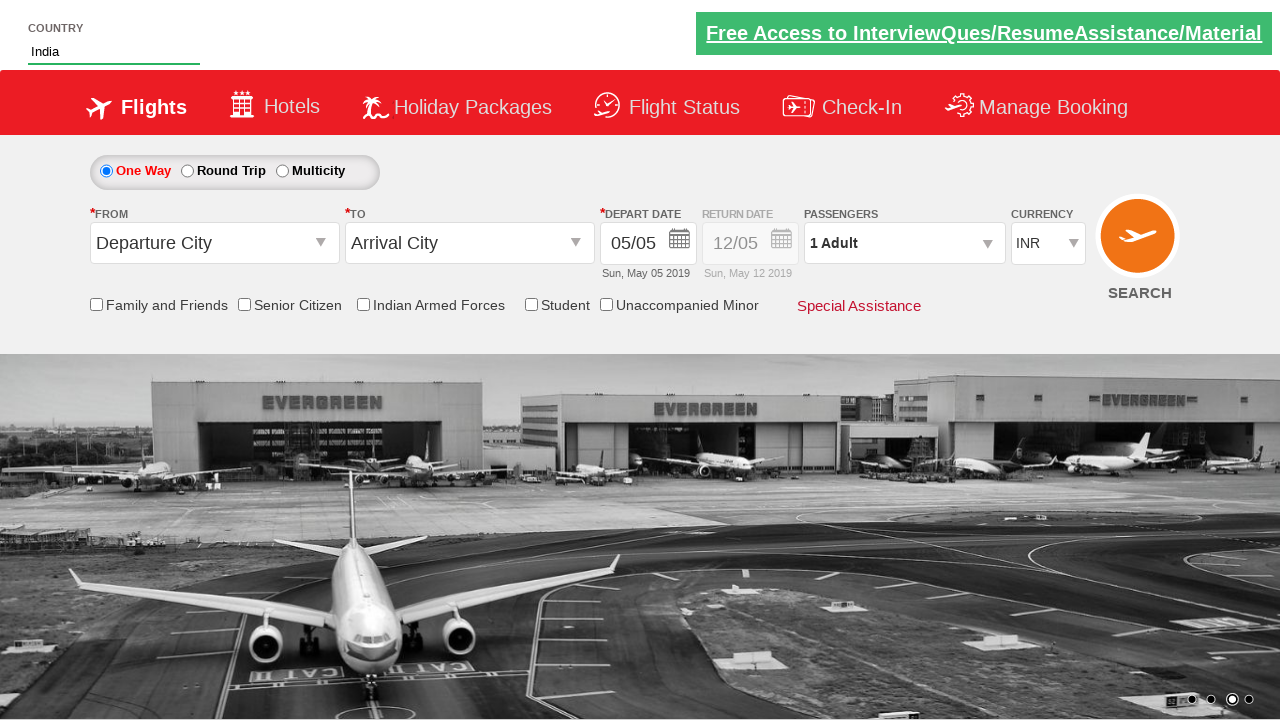